Tests form validation by filling in personal information fields (first name, surname, age, country) and submitting the form, then verifying the page URL changes after successful submission.

Starting URL: https://testpages.eviltester.com/styled/validation/input-validation.html

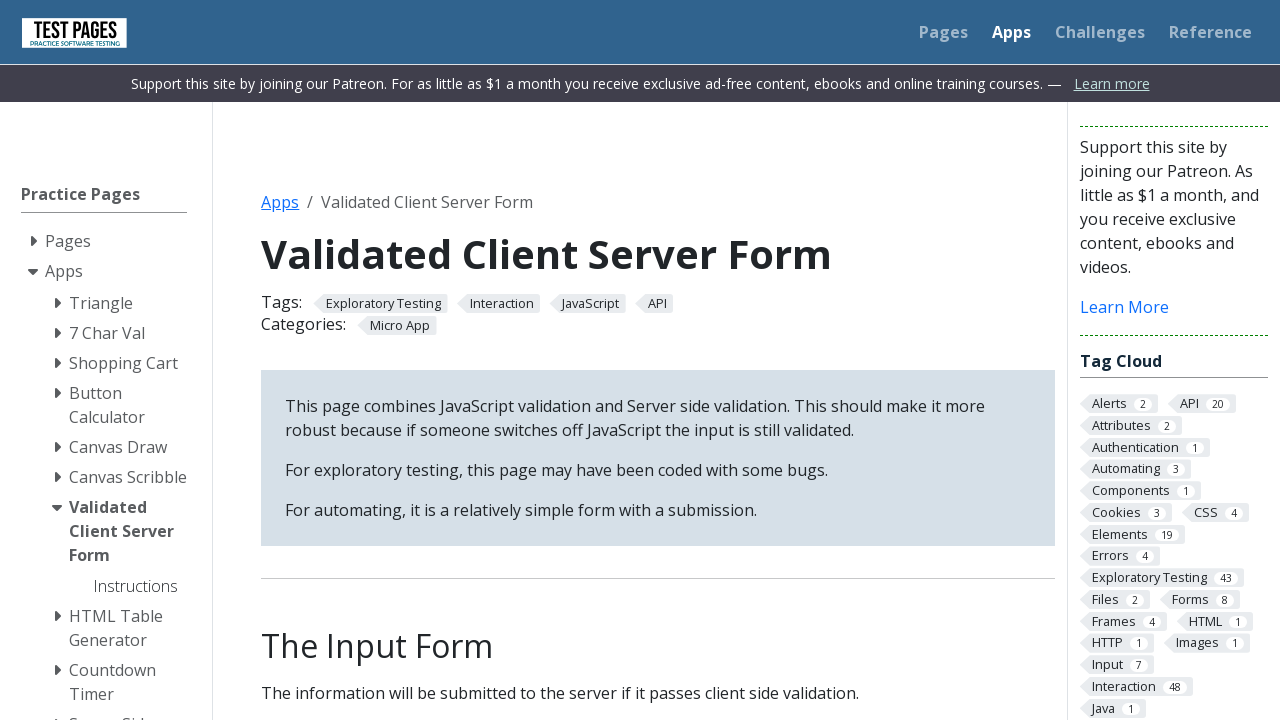

Filled first name field with 'chaya' on #firstname
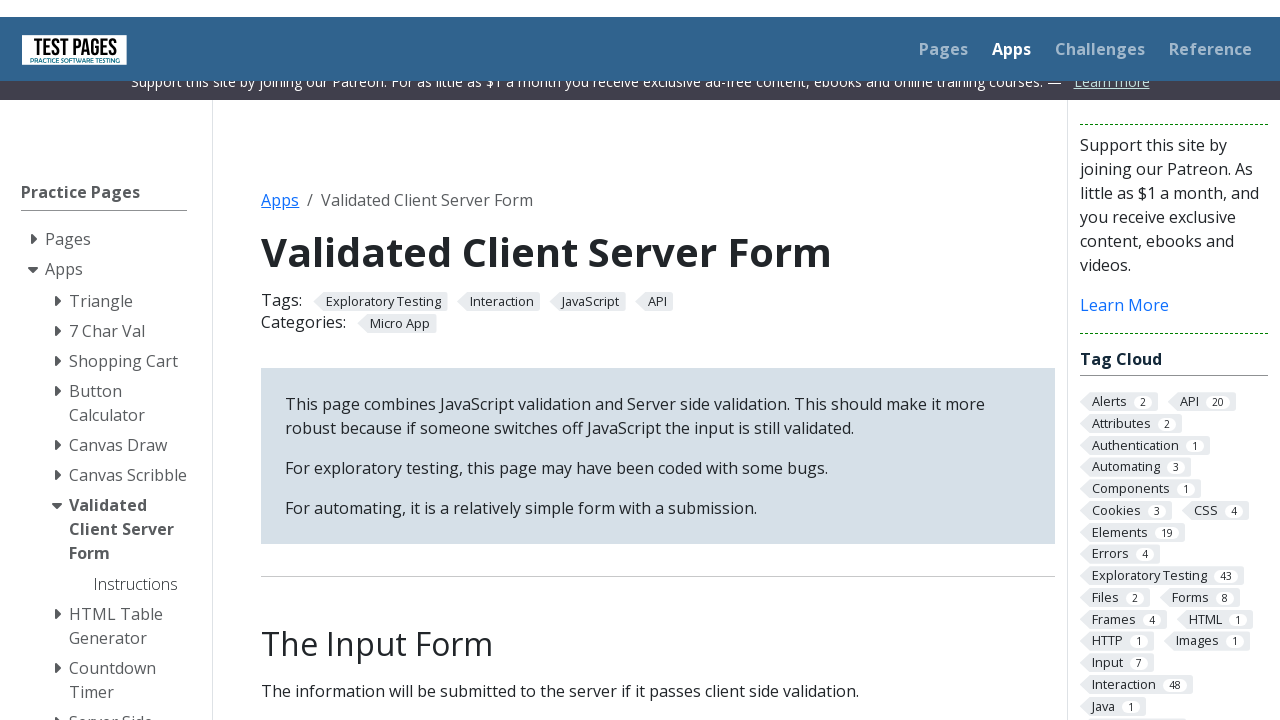

Filled surname field with 'Zilberstein' on #surname
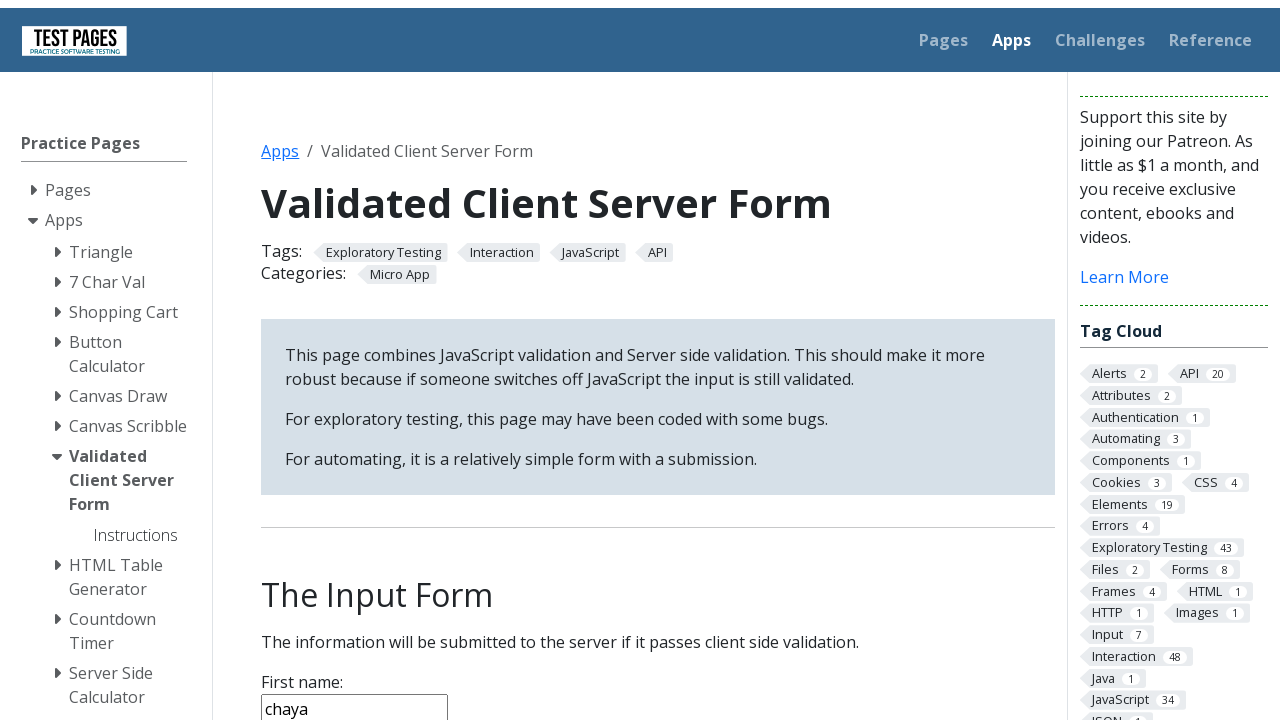

Filled age field with '21' on #age
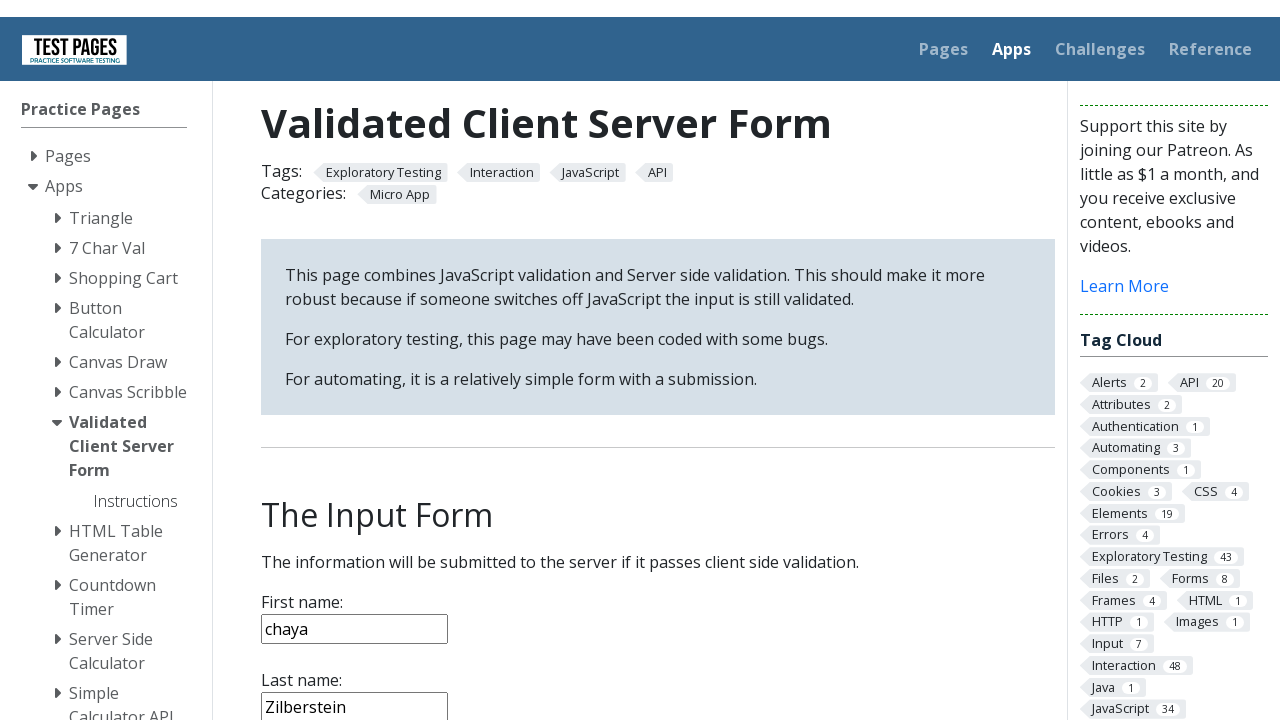

Selected 'Israel' from country dropdown on select[name='country']
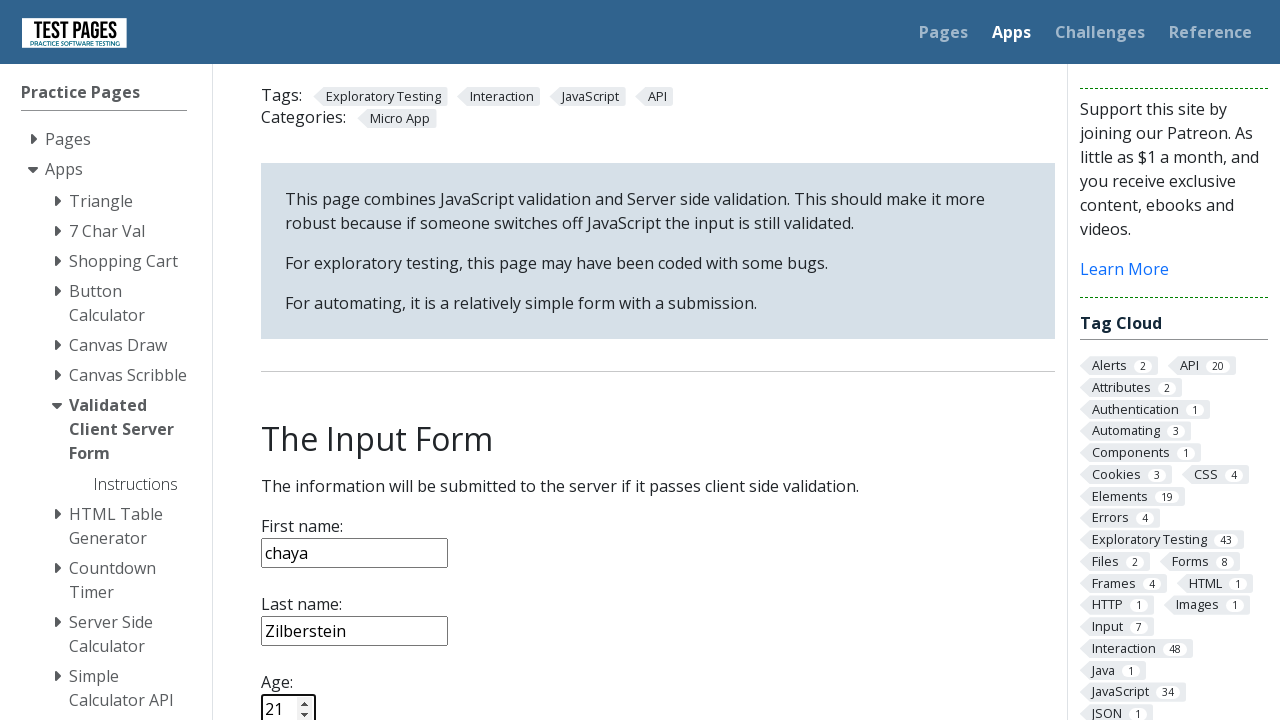

Clicked submit button to submit form at (296, 368) on input[type='submit']
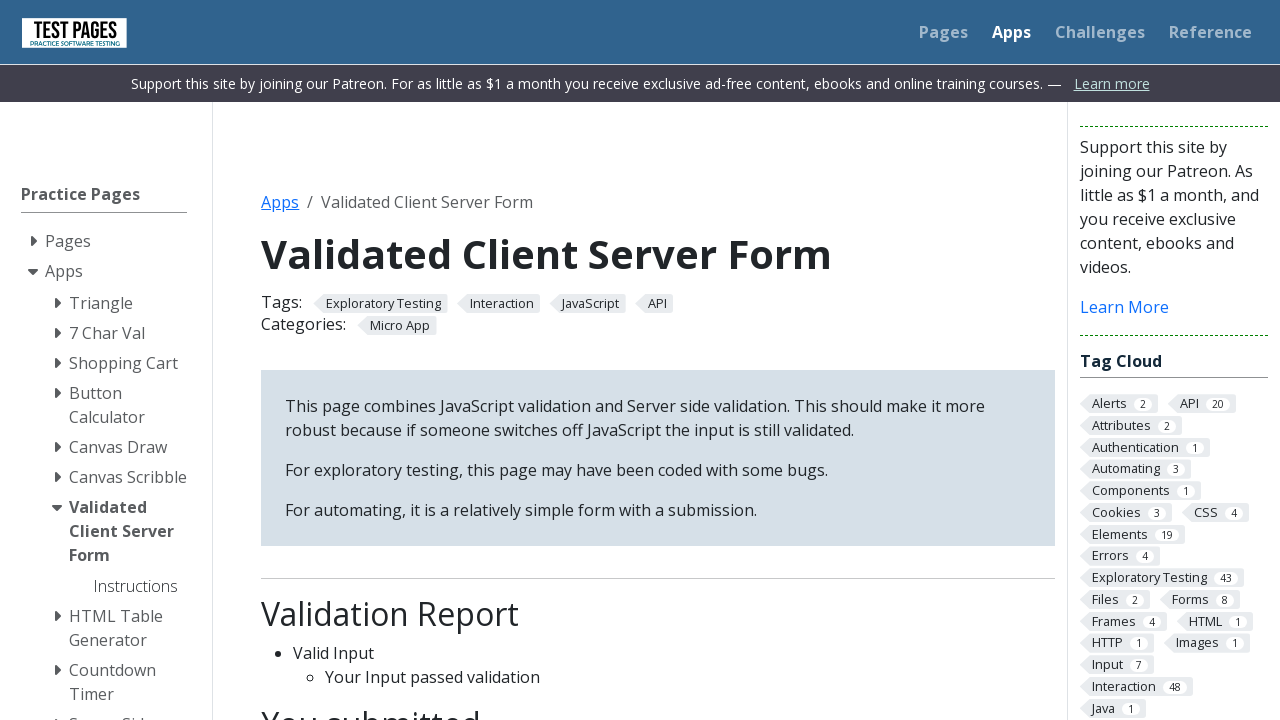

Page navigation completed after form submission
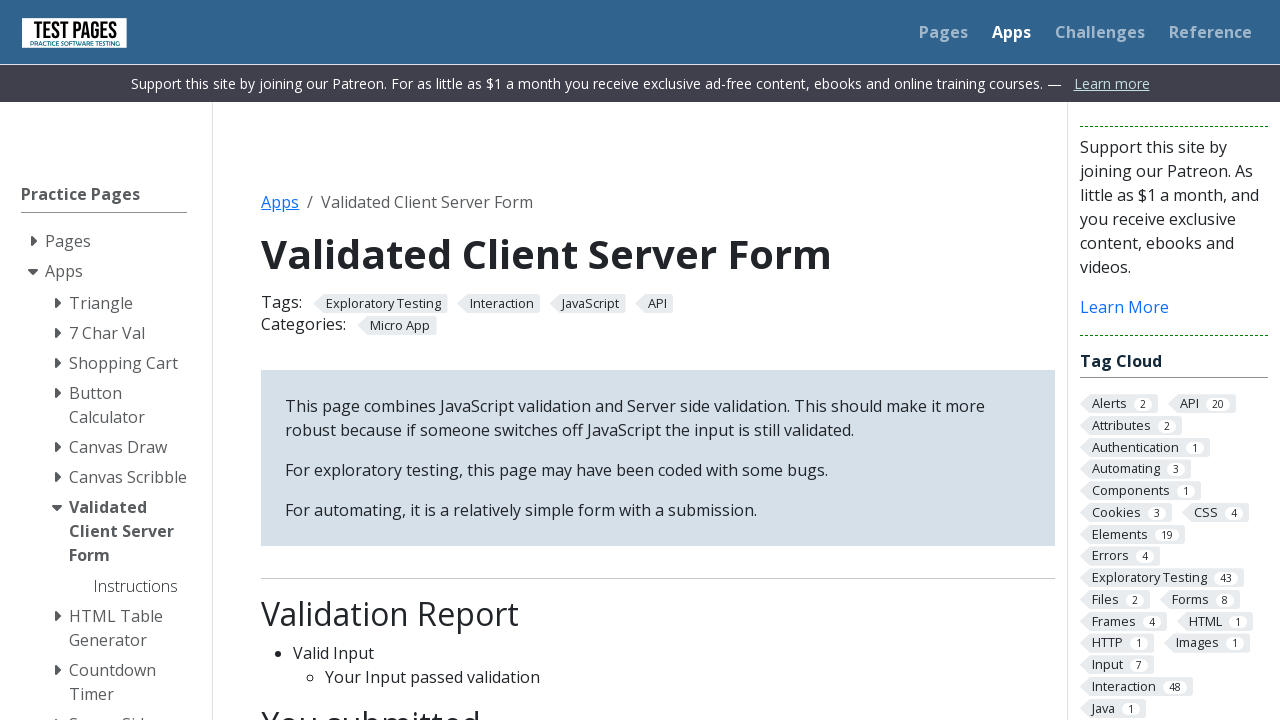

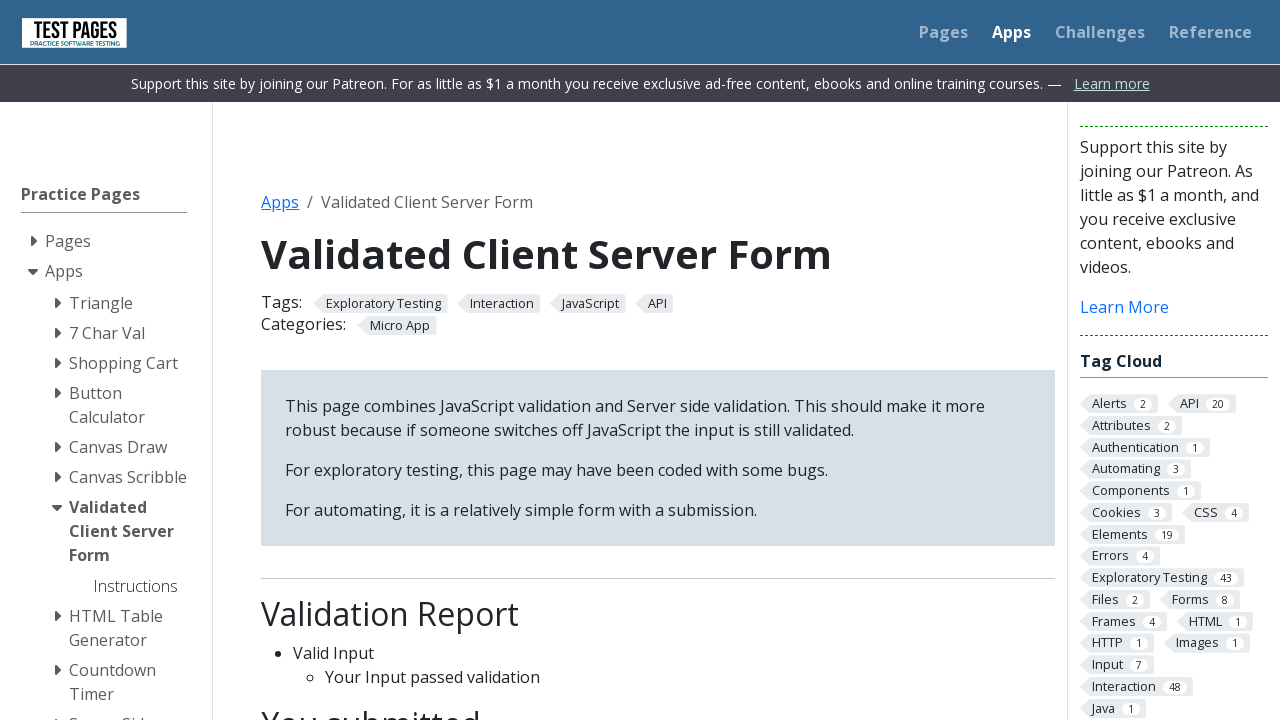